Tests adding a filter to the market catalog by navigating to market, opening filter dropdown, and selecting a category

Starting URL: http://irkutsk.holme.ru/

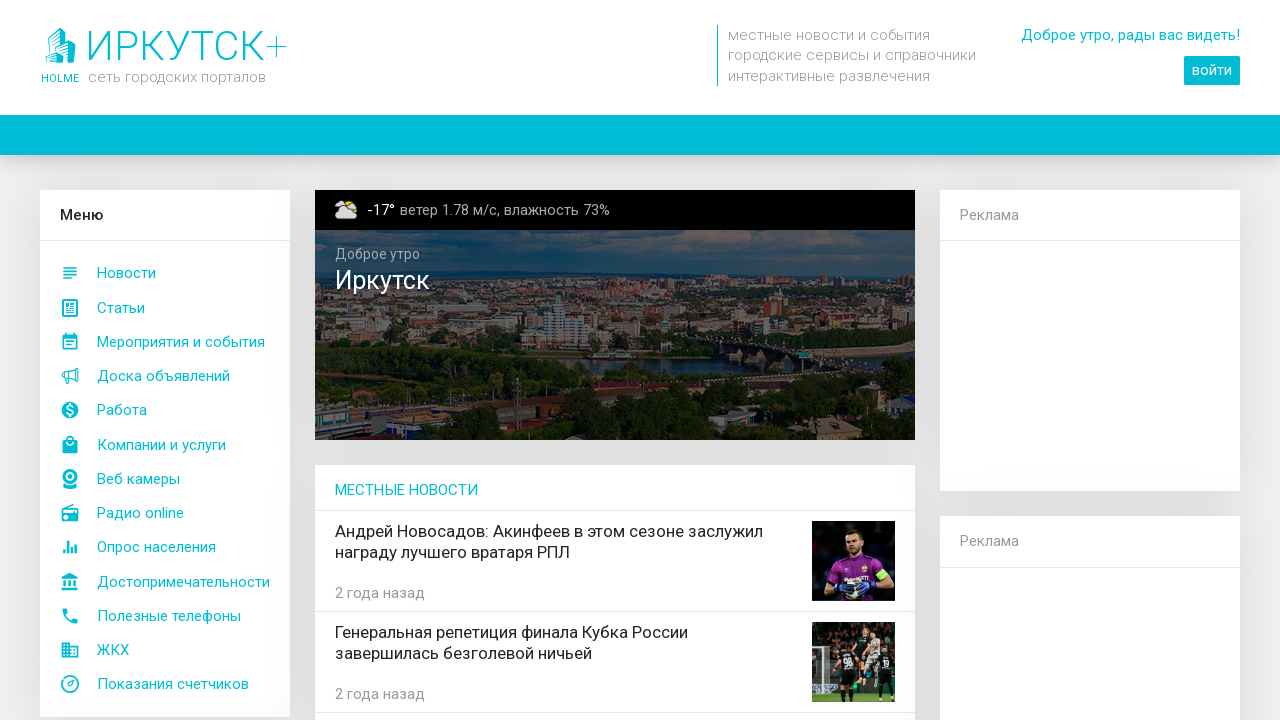

Clicked on market section in main menu at (165, 445) on xpath=//a[@id='mainMenuDesktop_market']
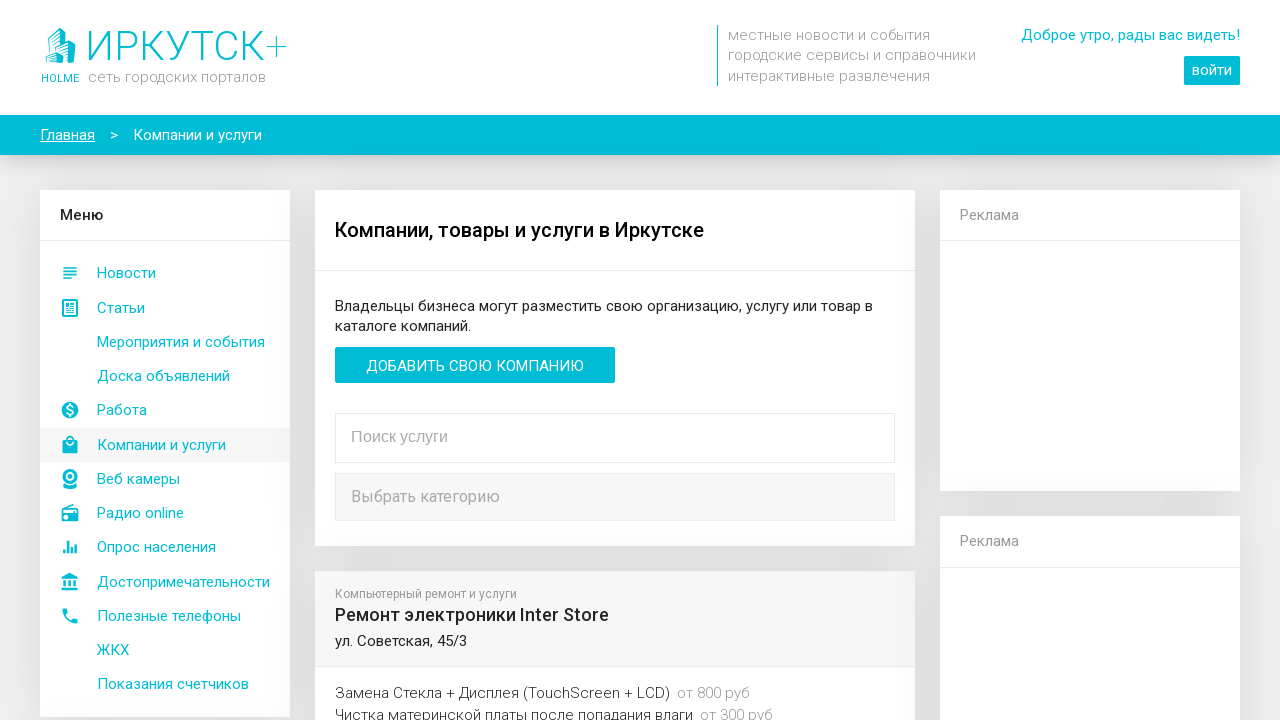

Opened filter dropdown menu at (426, 497) on xpath=//span[@class='grey icon-drop-down']
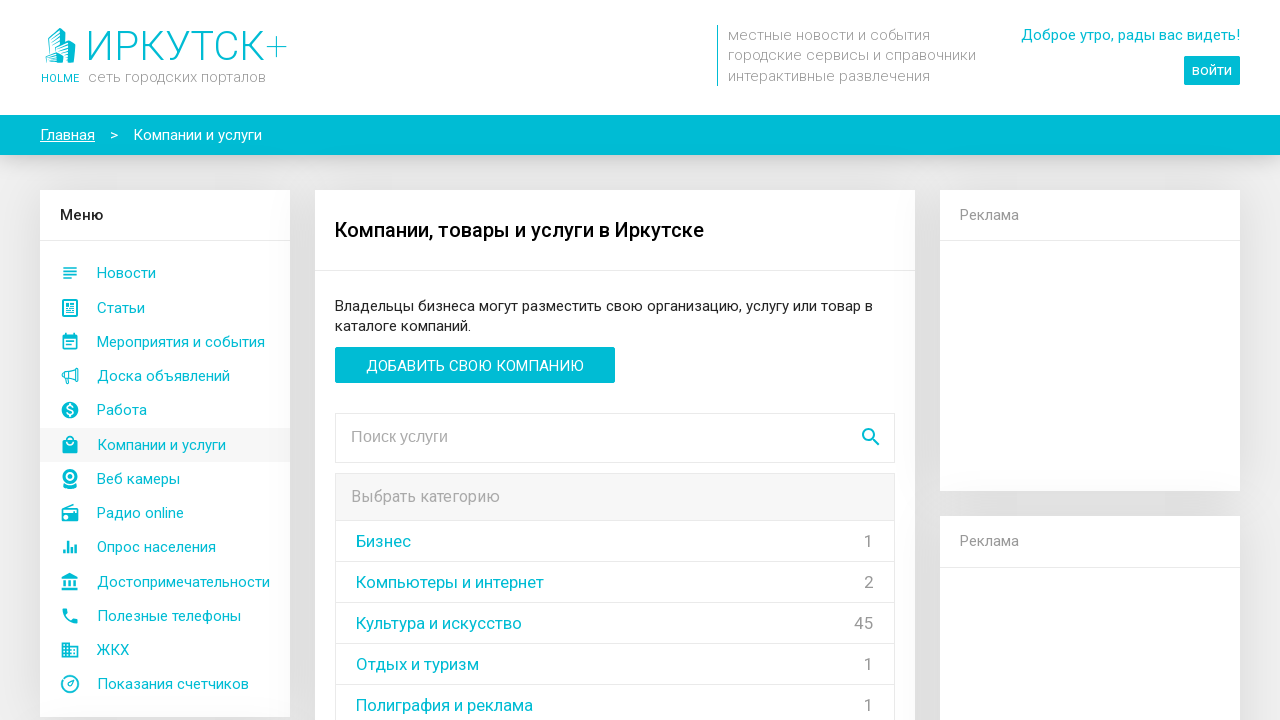

Selected business category filter at (384, 541) on xpath=//a[@href='/market/catalog/56bd0e47ca3fda206a5626e8/']
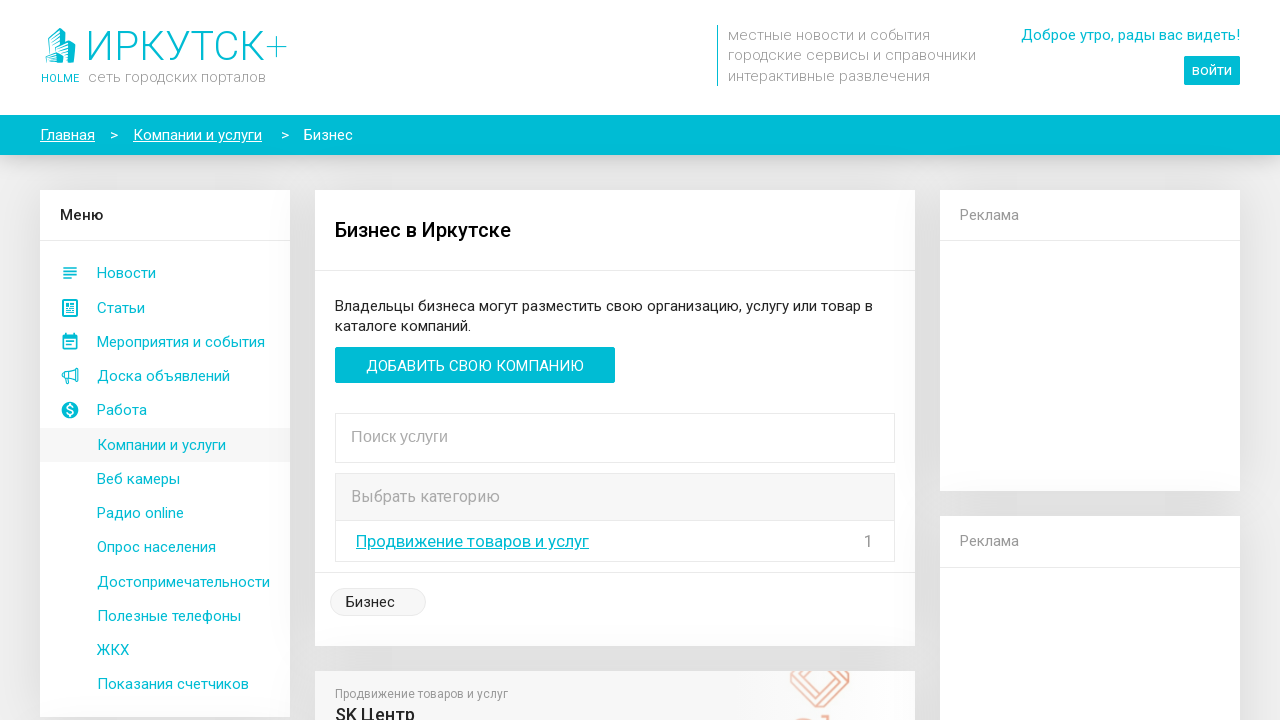

Filter applied and close button appeared
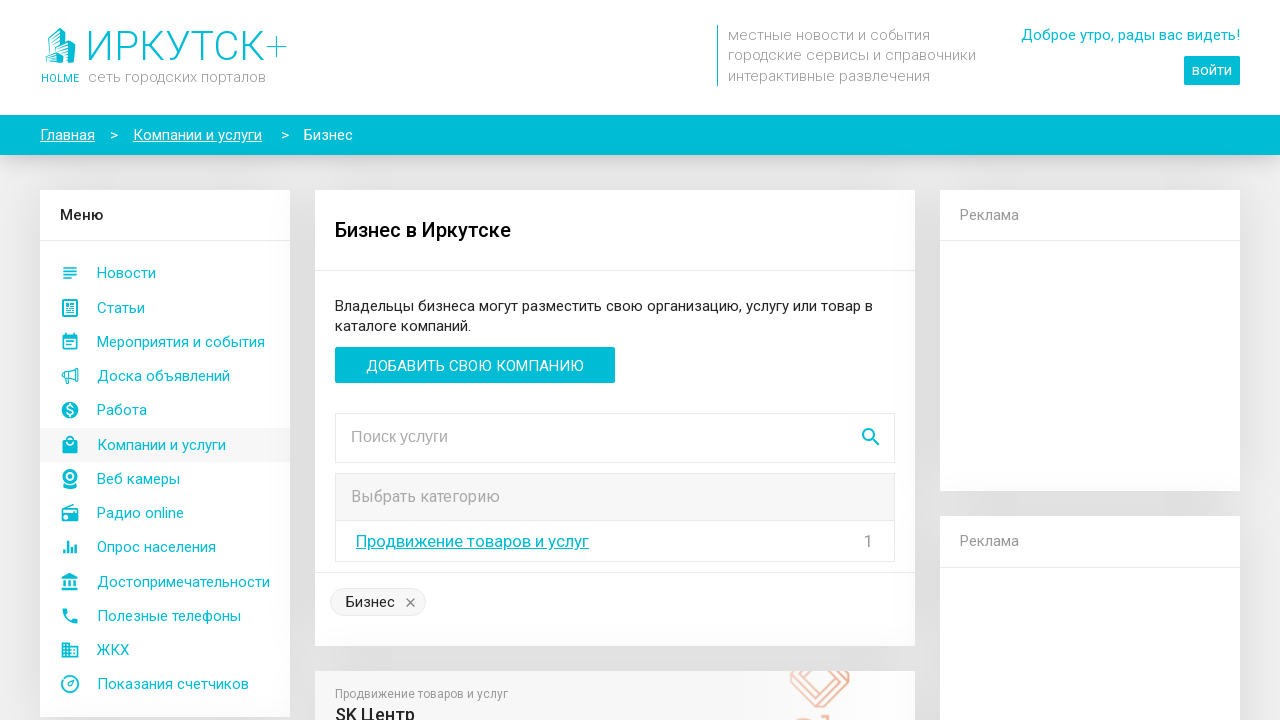

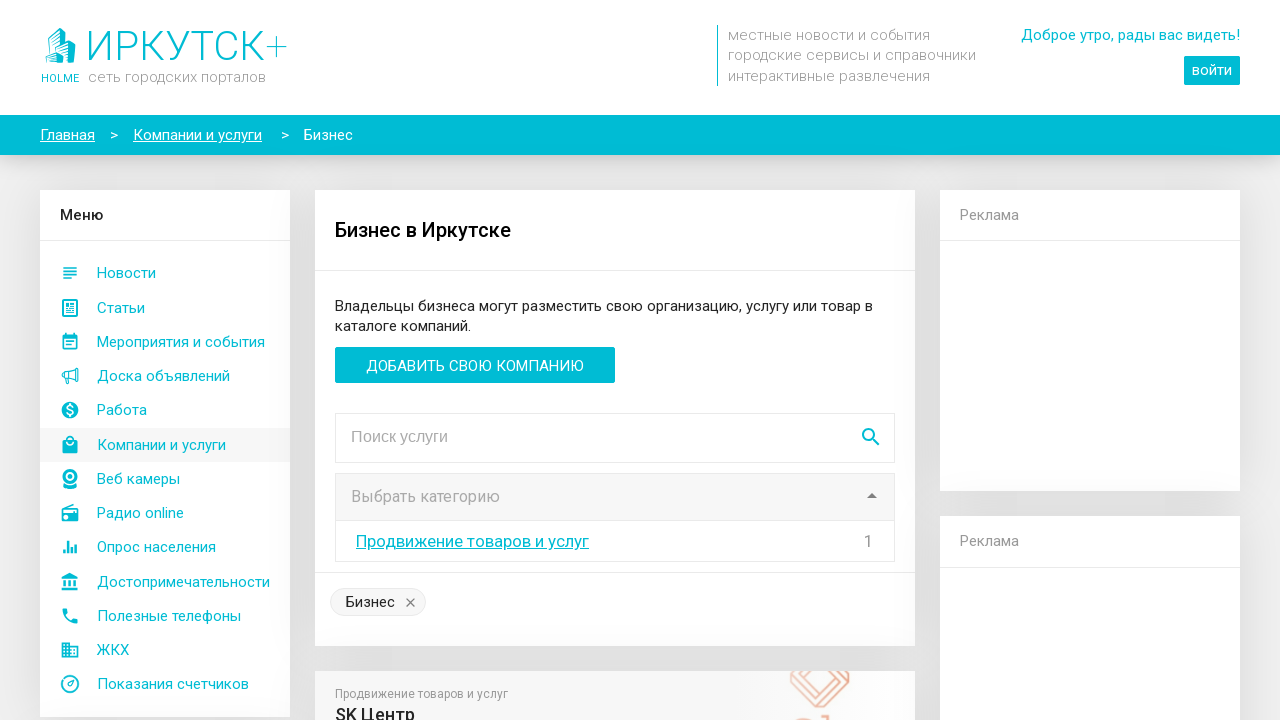